Tests JavaScript prompt alert handling by clicking a button to trigger a prompt, entering text into it, and accepting the alert

Starting URL: https://v1.training-support.net/selenium/javascript-alerts

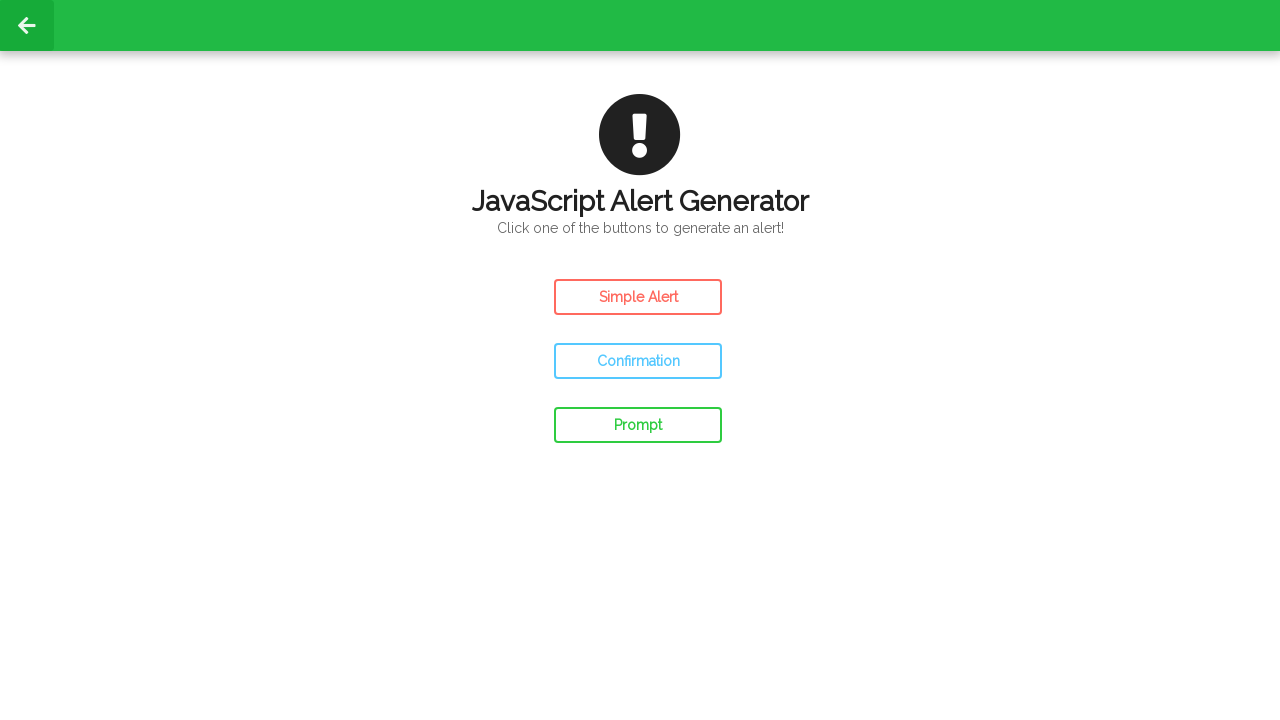

Set up dialog handler to accept prompt with 'Python' text
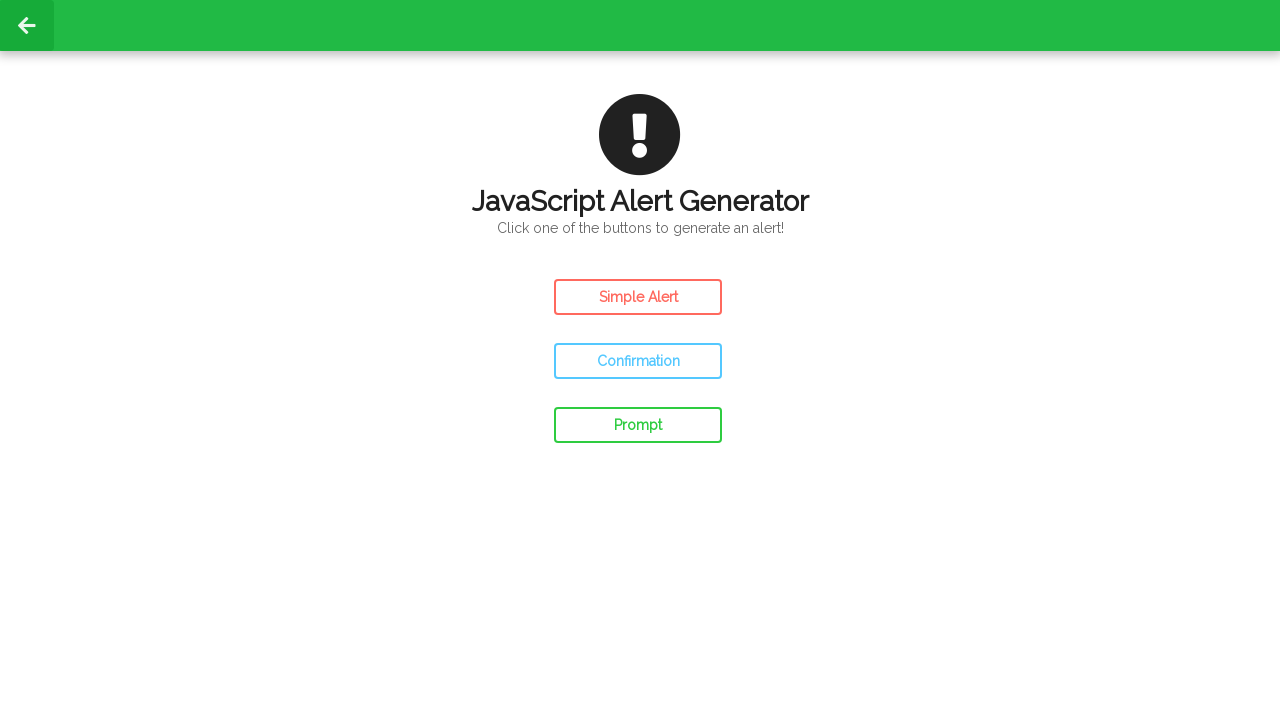

Clicked prompt button to trigger JavaScript prompt alert at (638, 425) on #prompt
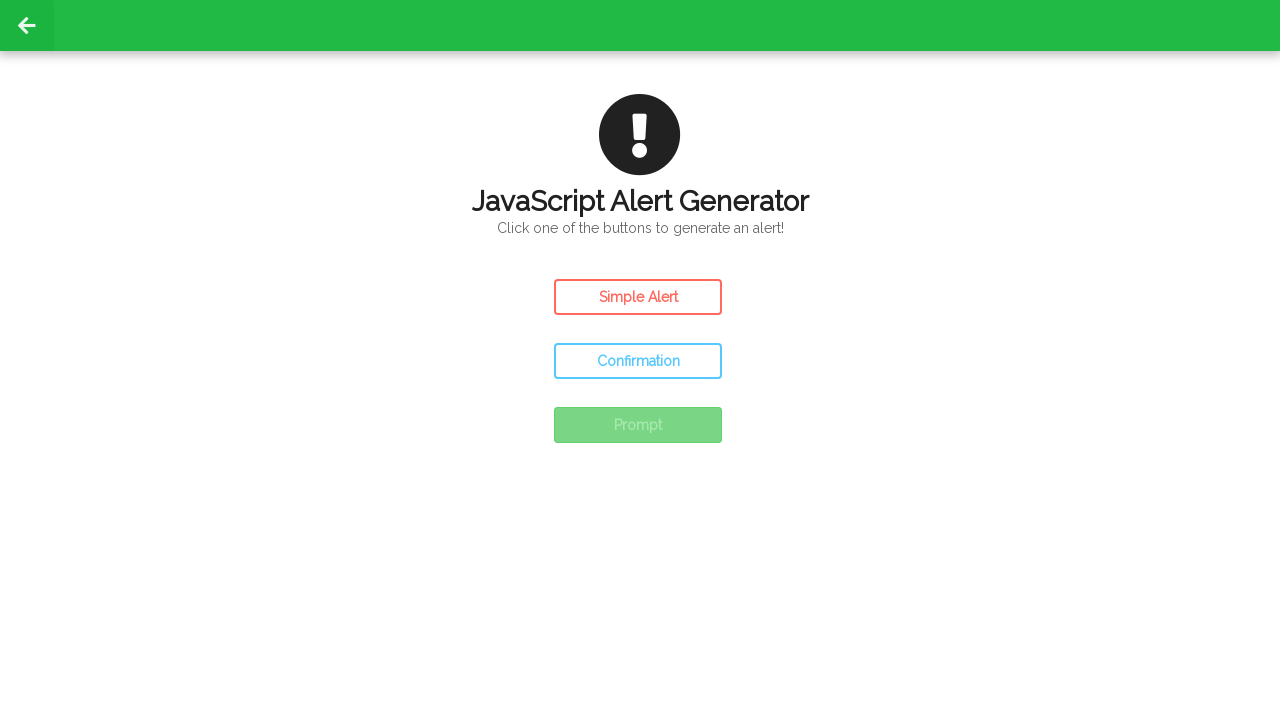

Waited for prompt dialog to be handled
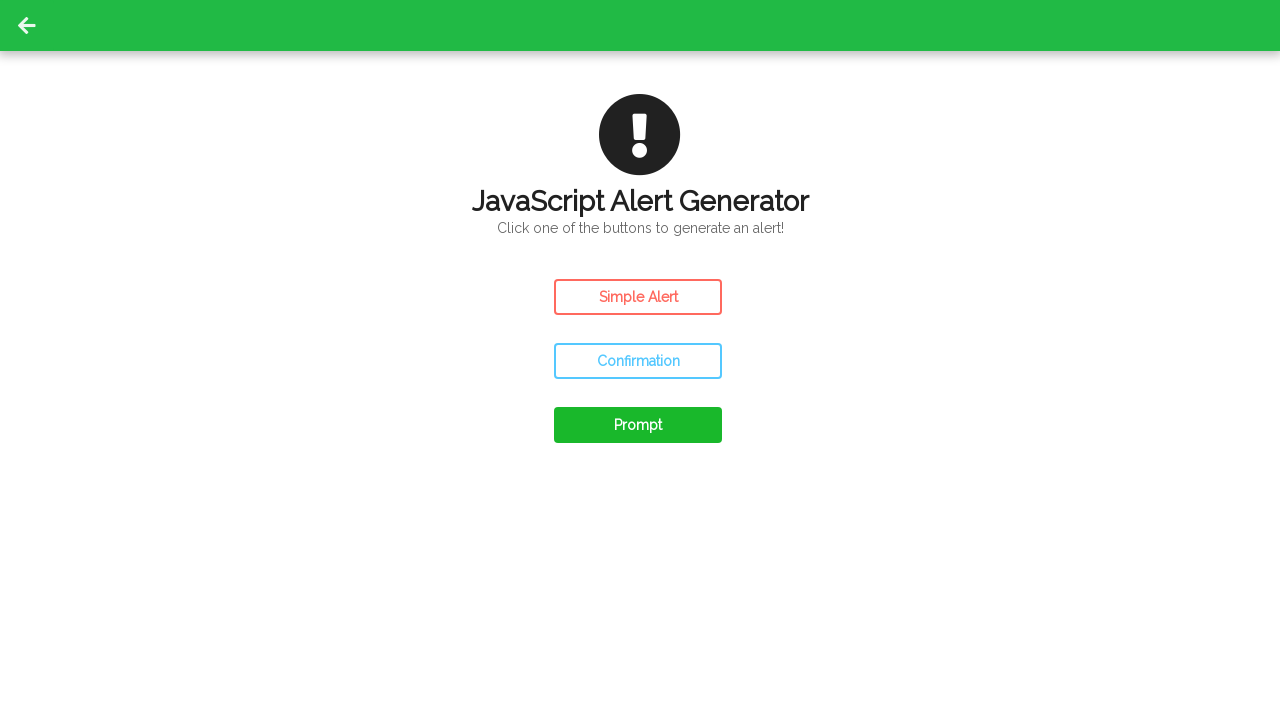

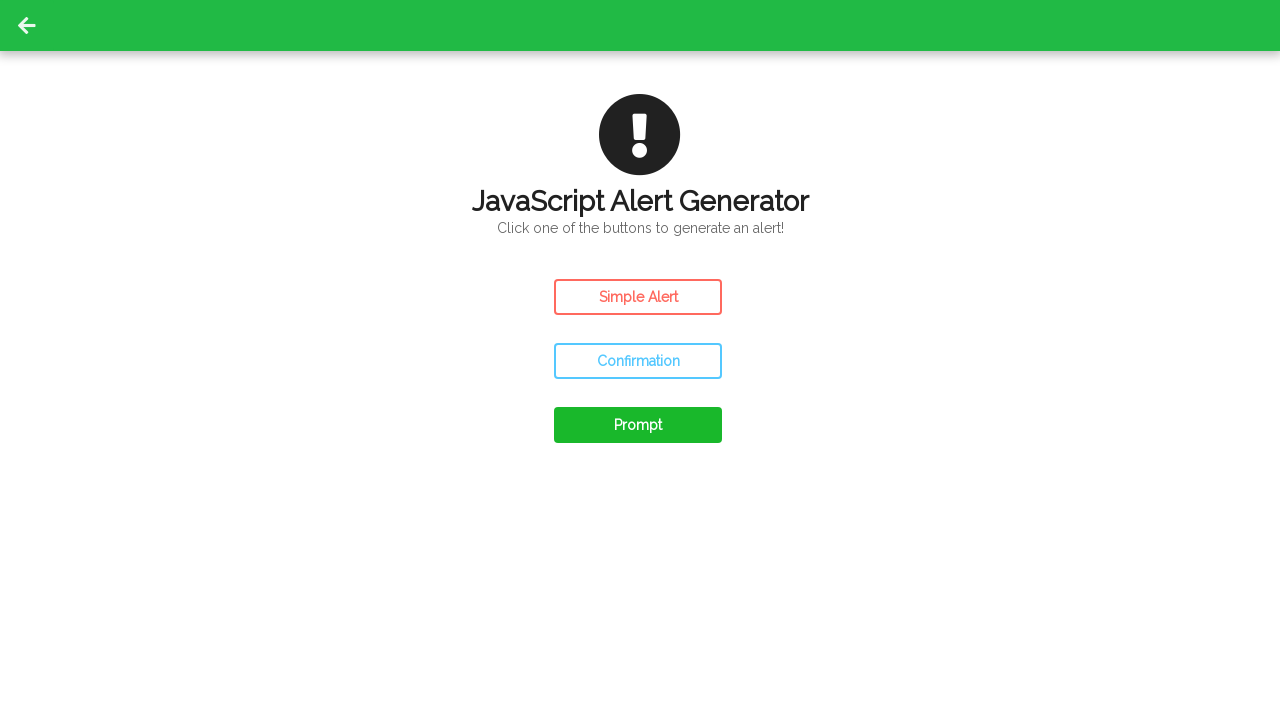